Refreshes the browser using JavaScript history navigation

Starting URL: http://www.anaesthetist.com/mnm/javascript/calc.htm

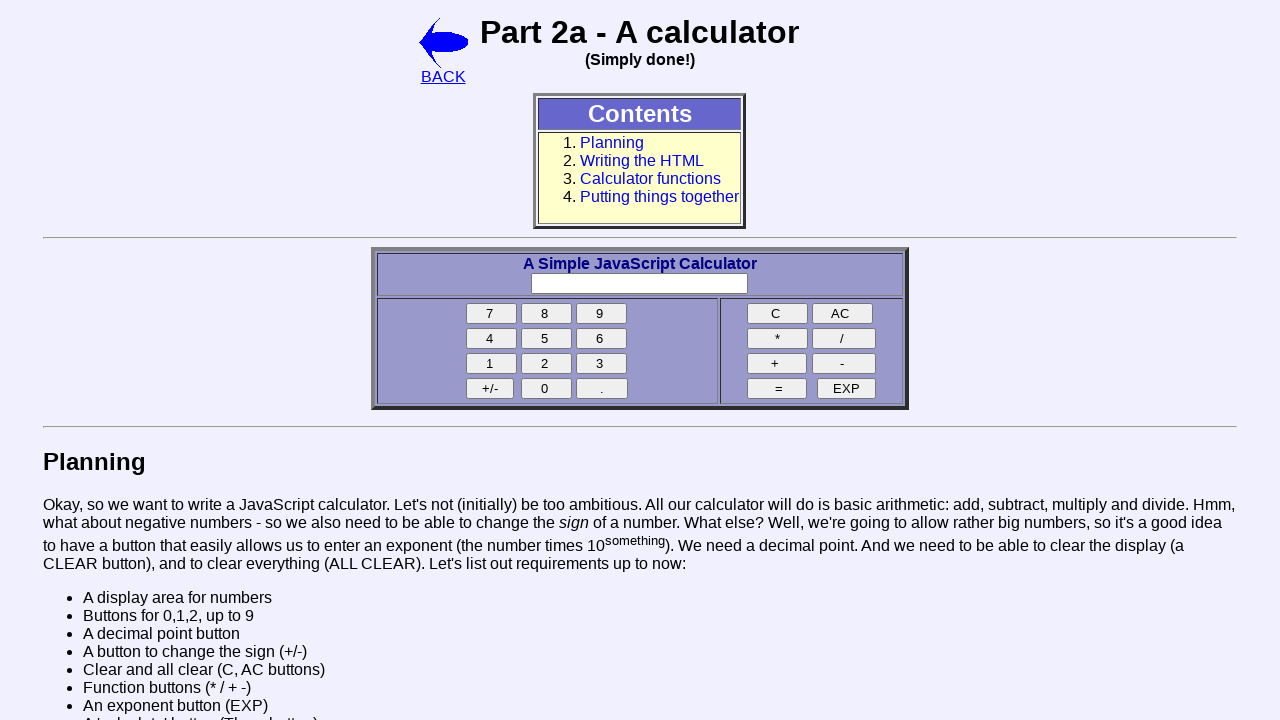

Refreshed browser using JavaScript history.go(0)
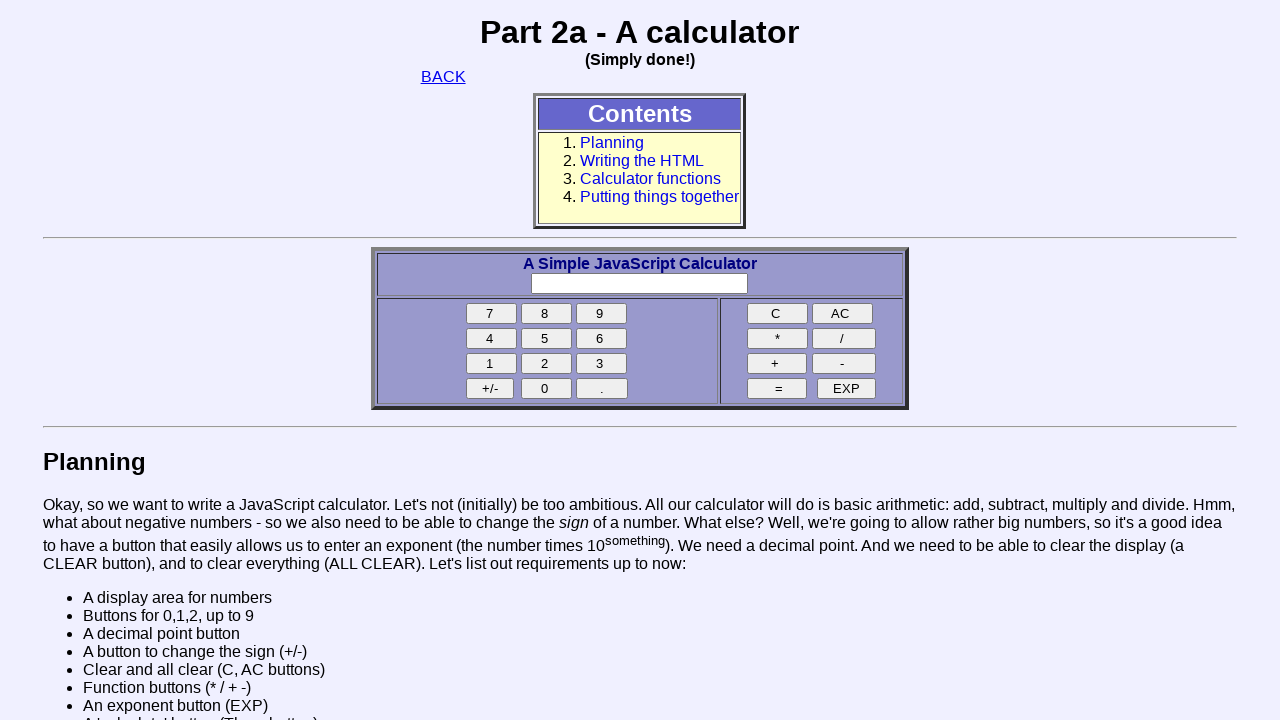

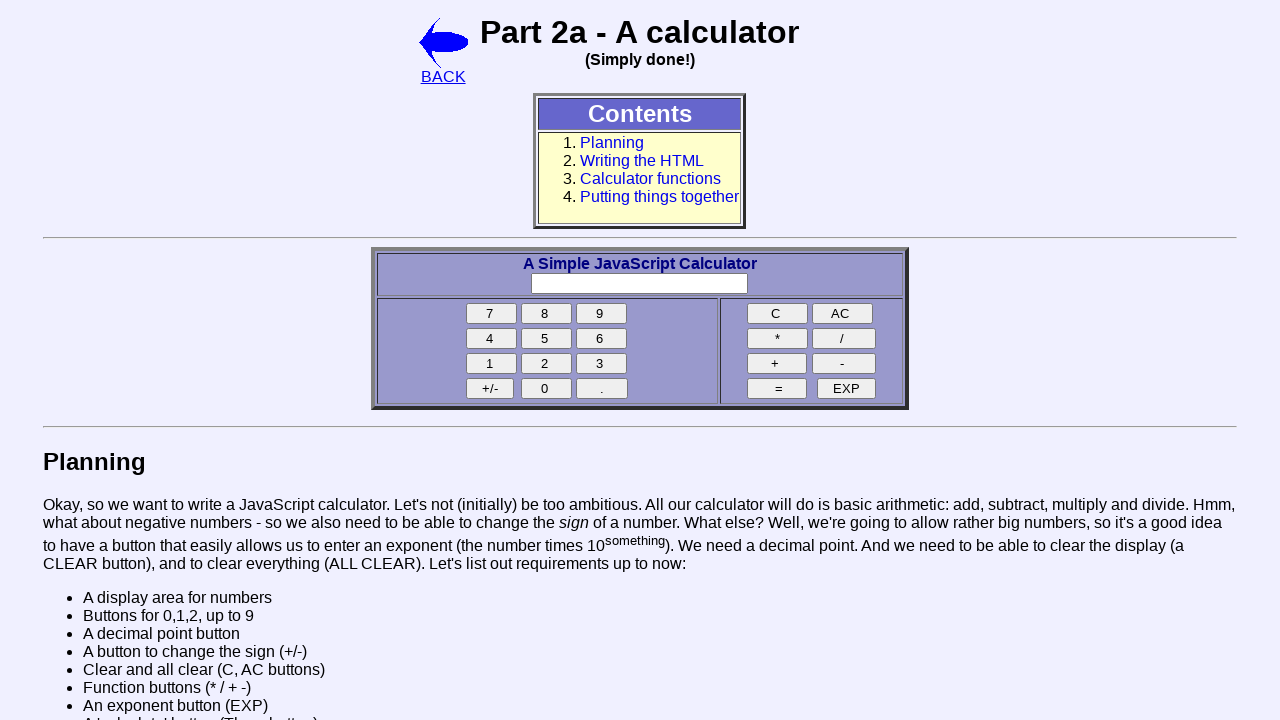